Tests a basic web form by filling a text input field with "Selenium" and clicking the submit button, then verifying a message appears

Starting URL: https://www.selenium.dev/selenium/web/web-form.html

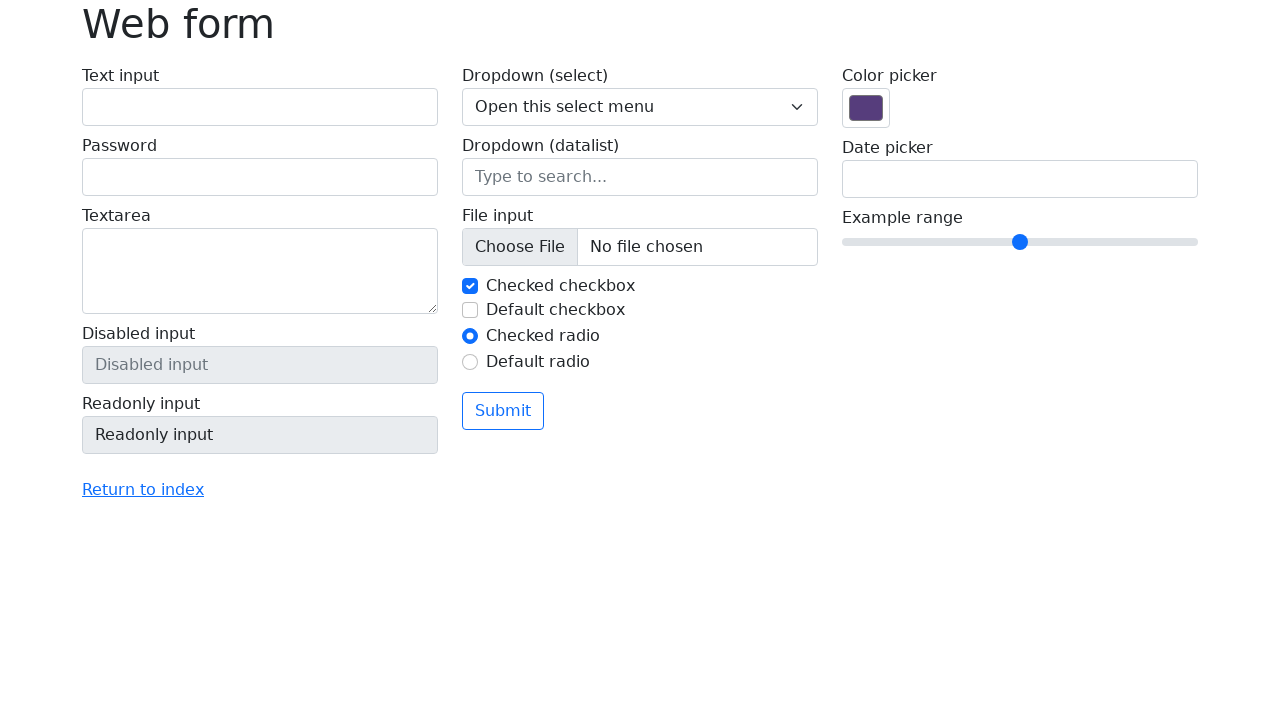

Filled text input field with 'Selenium' on input[name='my-text']
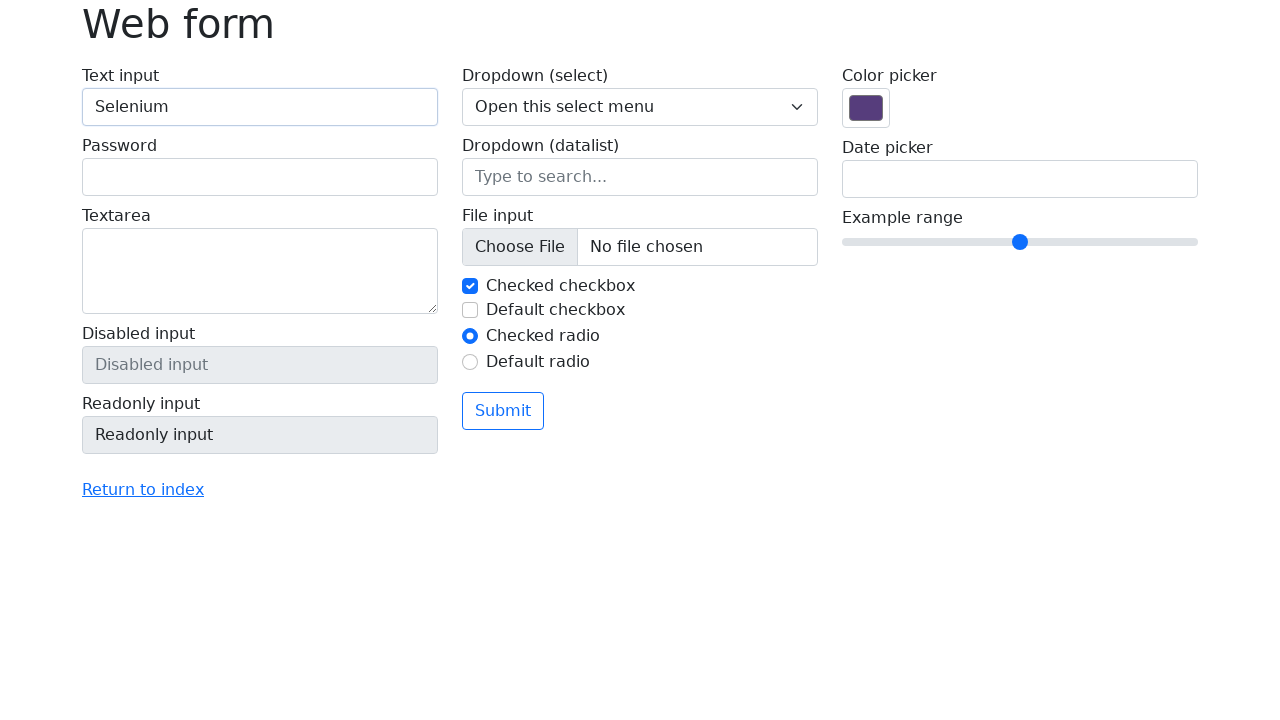

Clicked submit button at (503, 411) on button
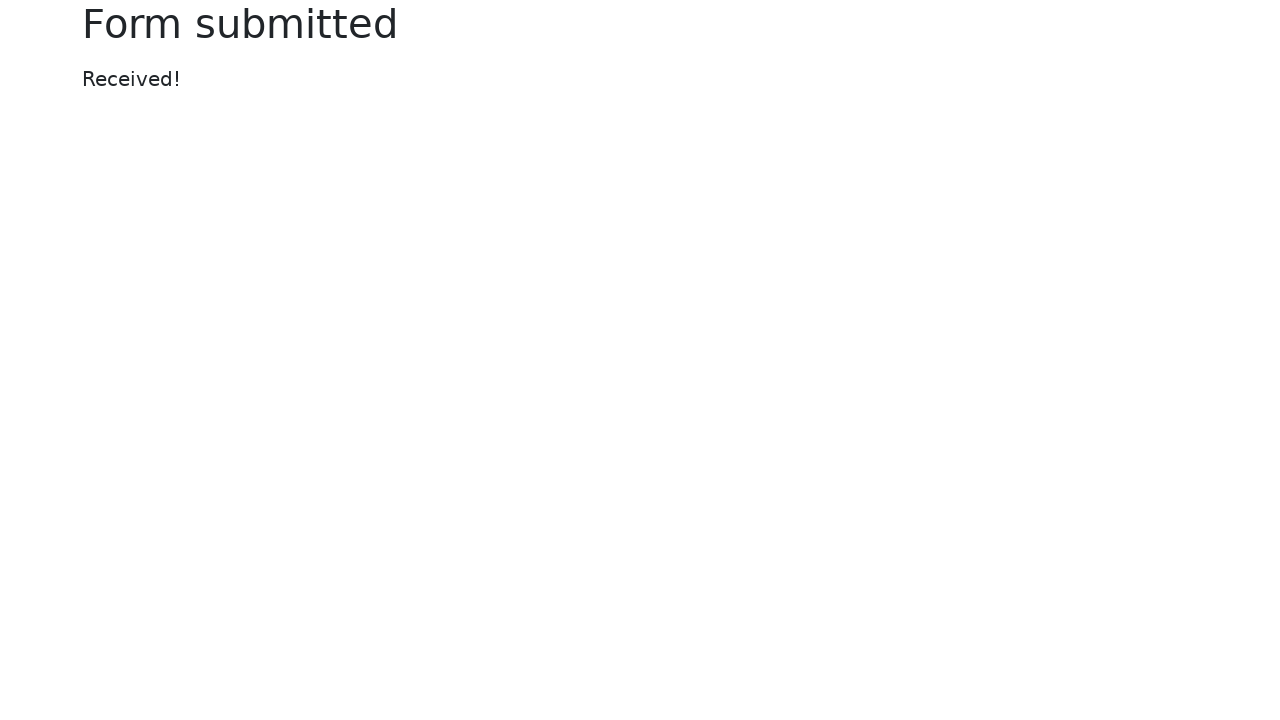

Form submission message appeared
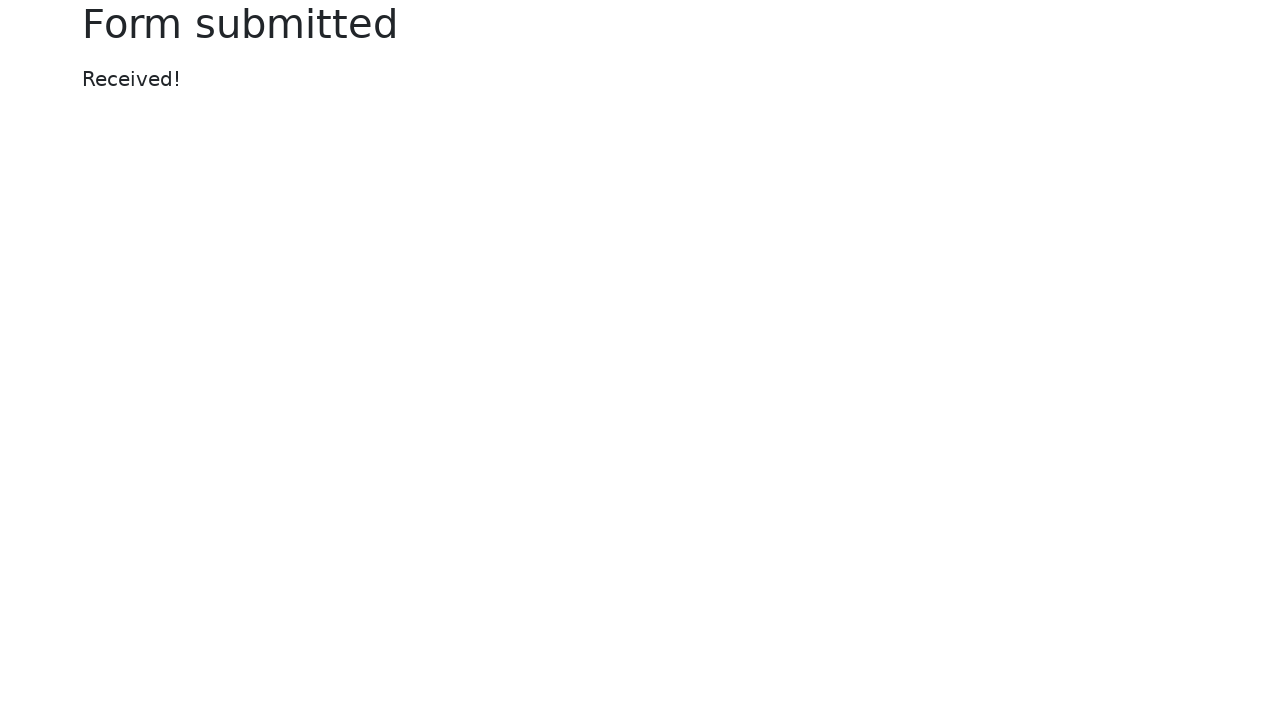

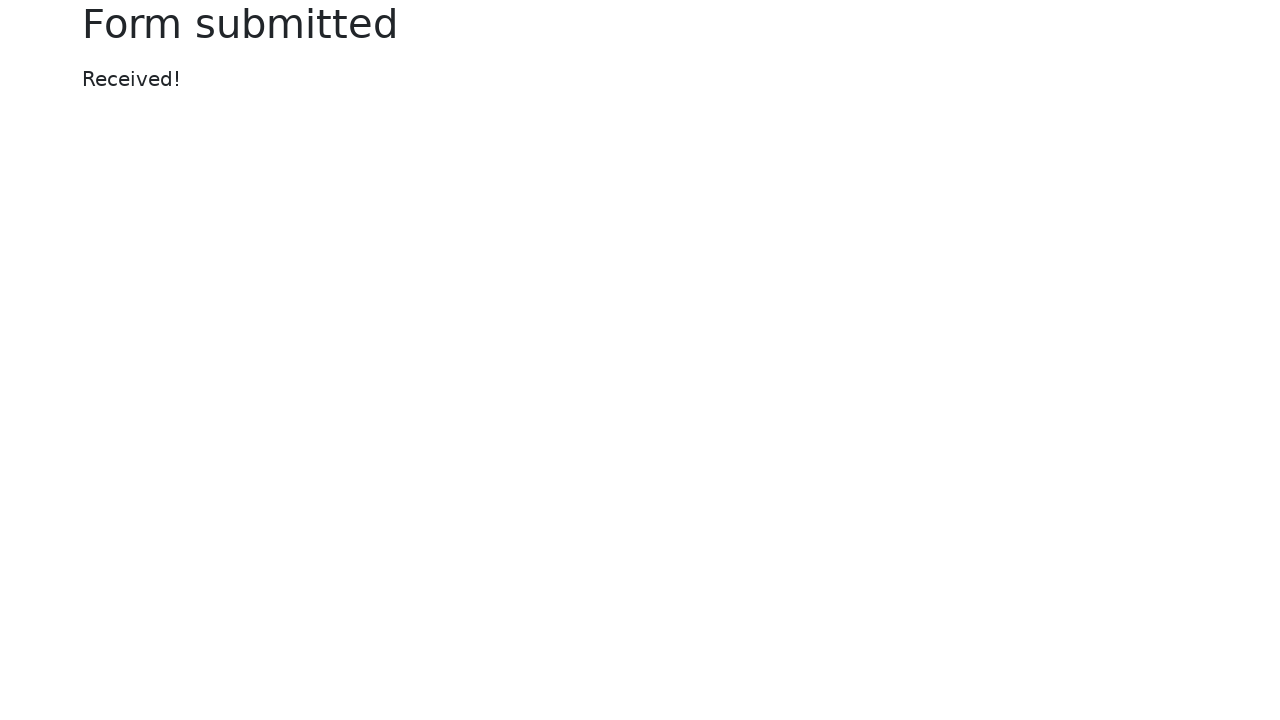